Tests dynamic loading with a 30-second implicit wait, clicking start and verifying the text appears

Starting URL: https://automationfc.github.io/dynamic-loading/

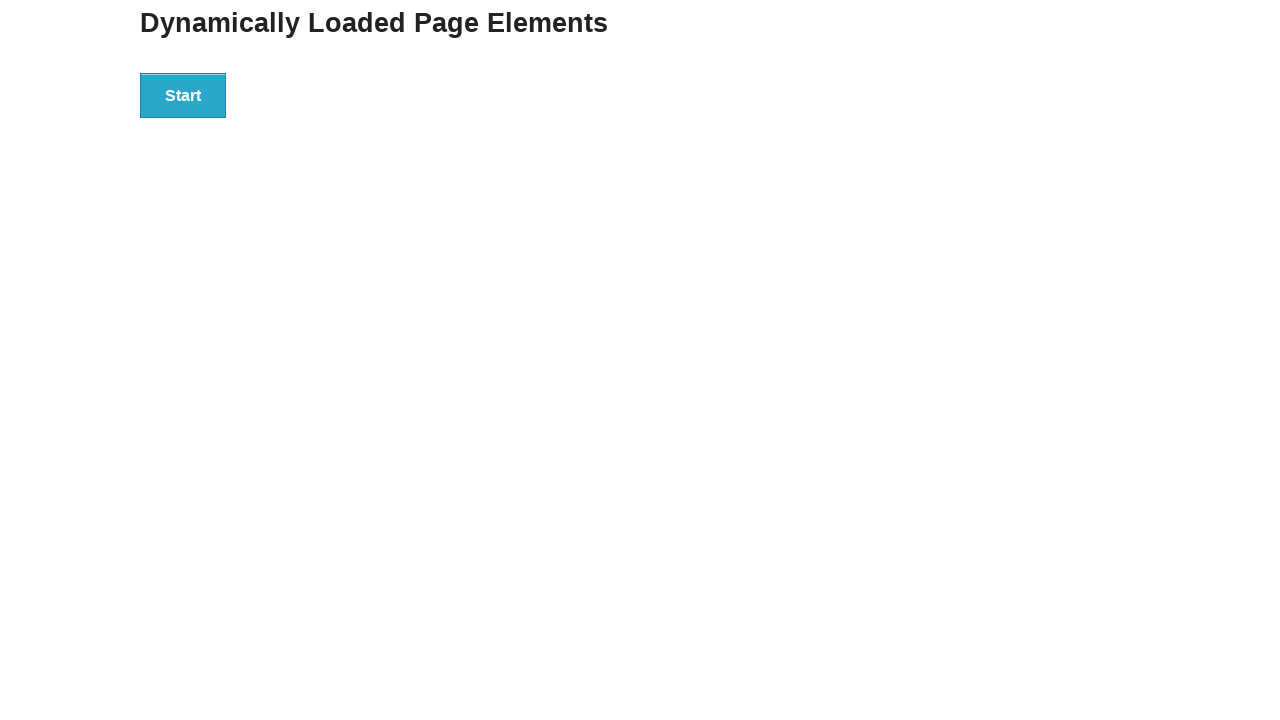

Navigated to dynamic loading test page
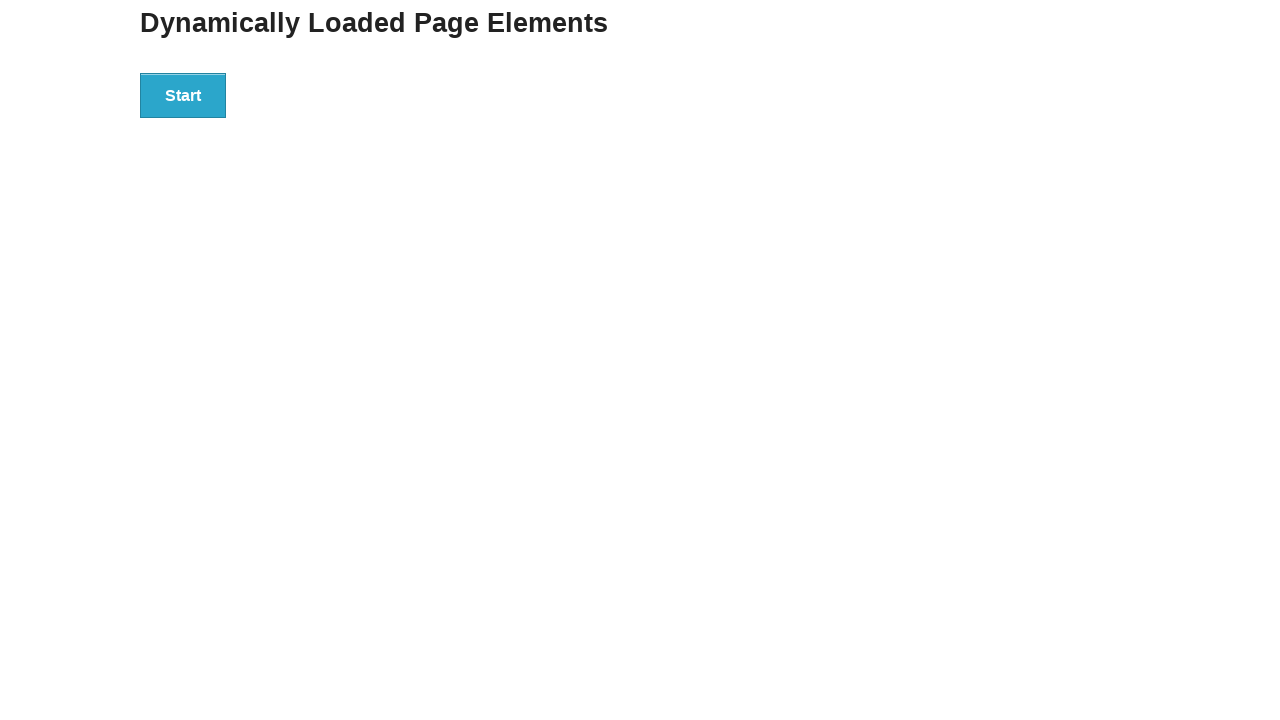

Clicked start button to trigger dynamic loading at (183, 95) on div#start>button
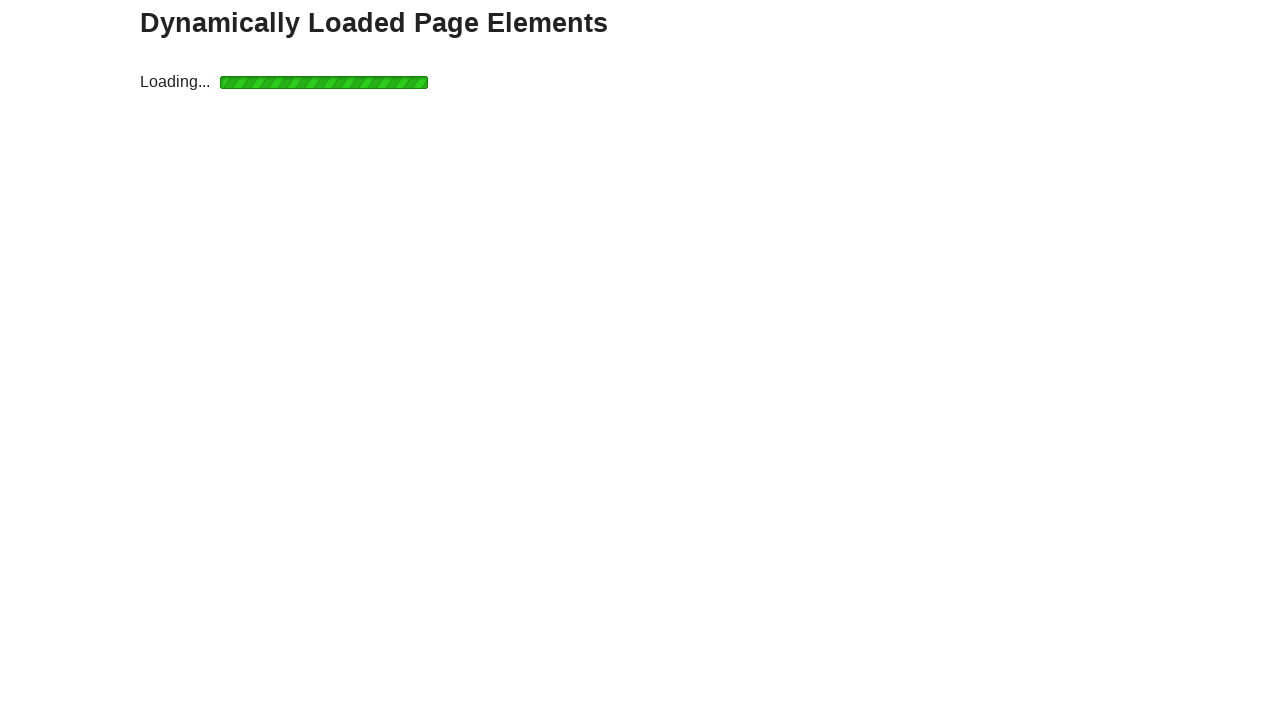

Waited up to 30 seconds for completion text to appear
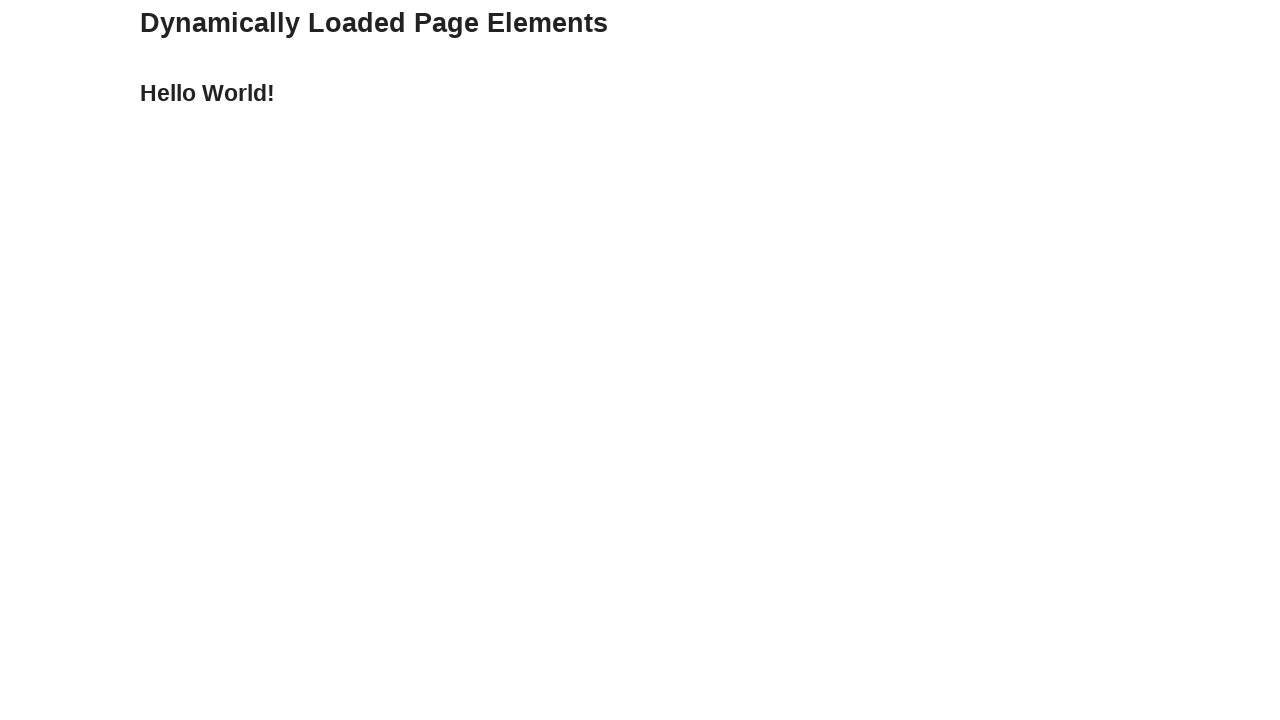

Verified 'Hello World!' text appeared after dynamic loading
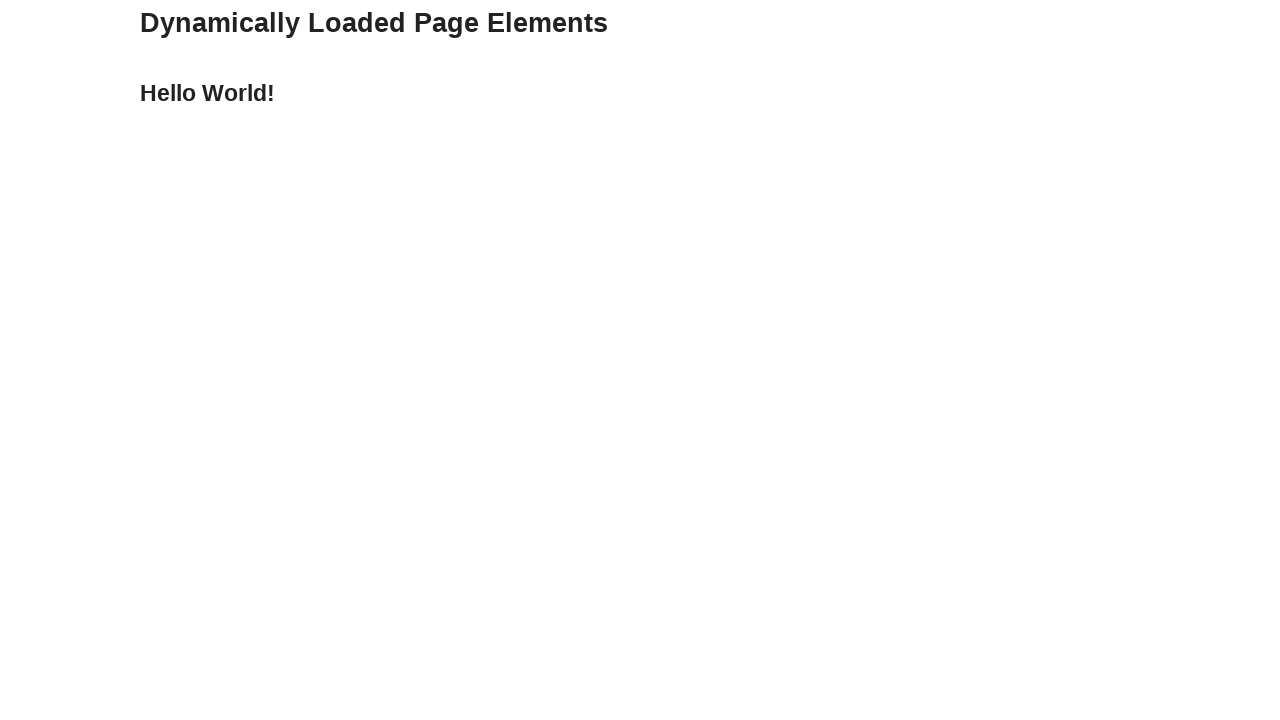

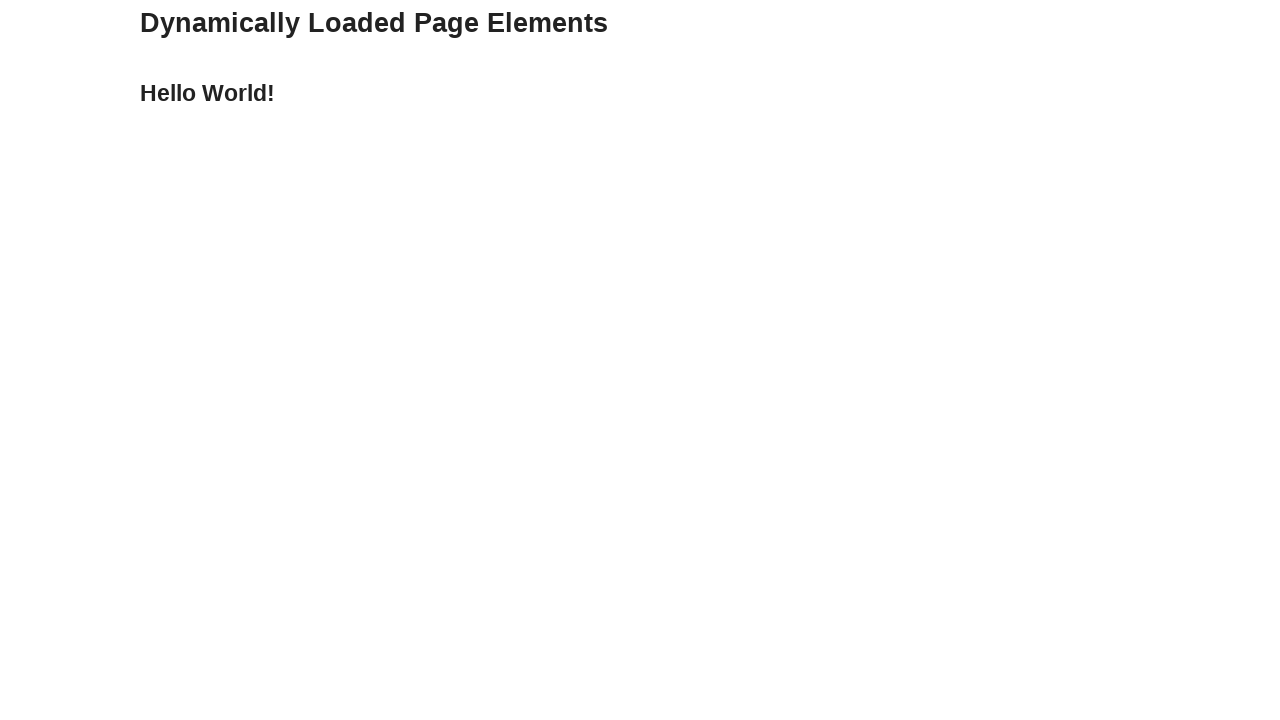